Solves a math problem by reading two numbers, calculating their sum, and selecting the result from a dropdown menu

Starting URL: http://suninjuly.github.io/selects2.html

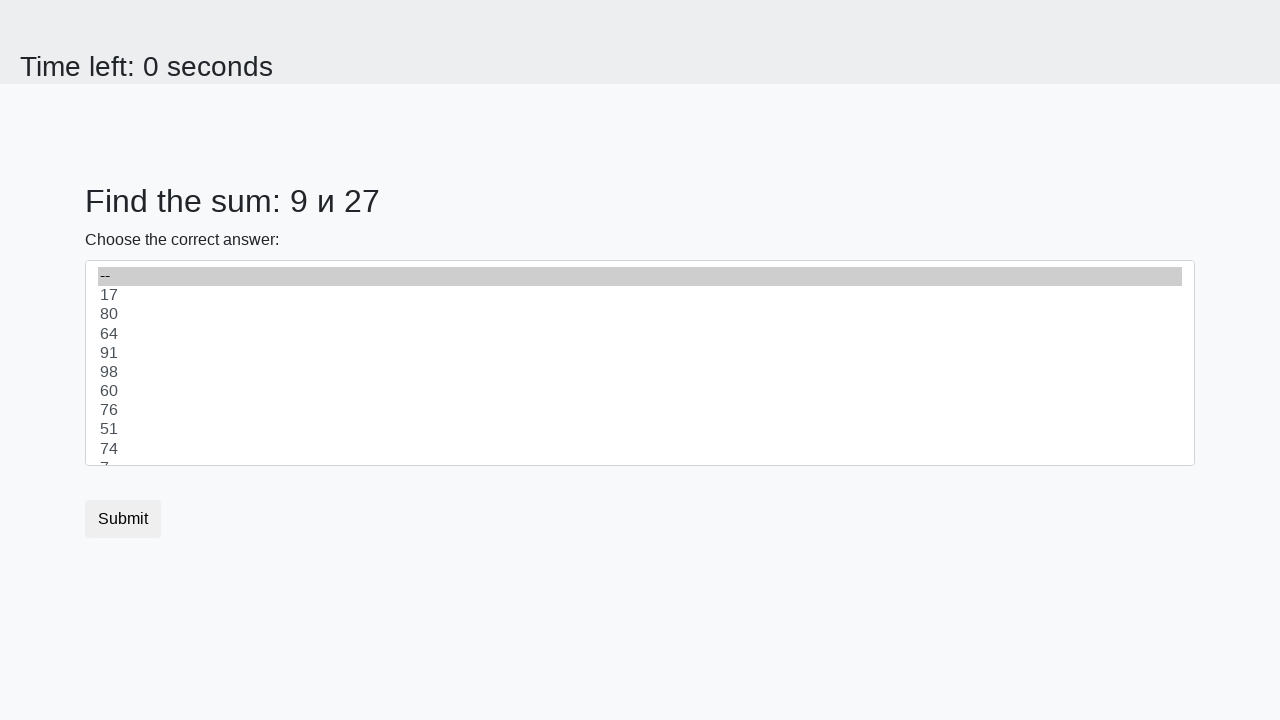

Retrieved first number from page
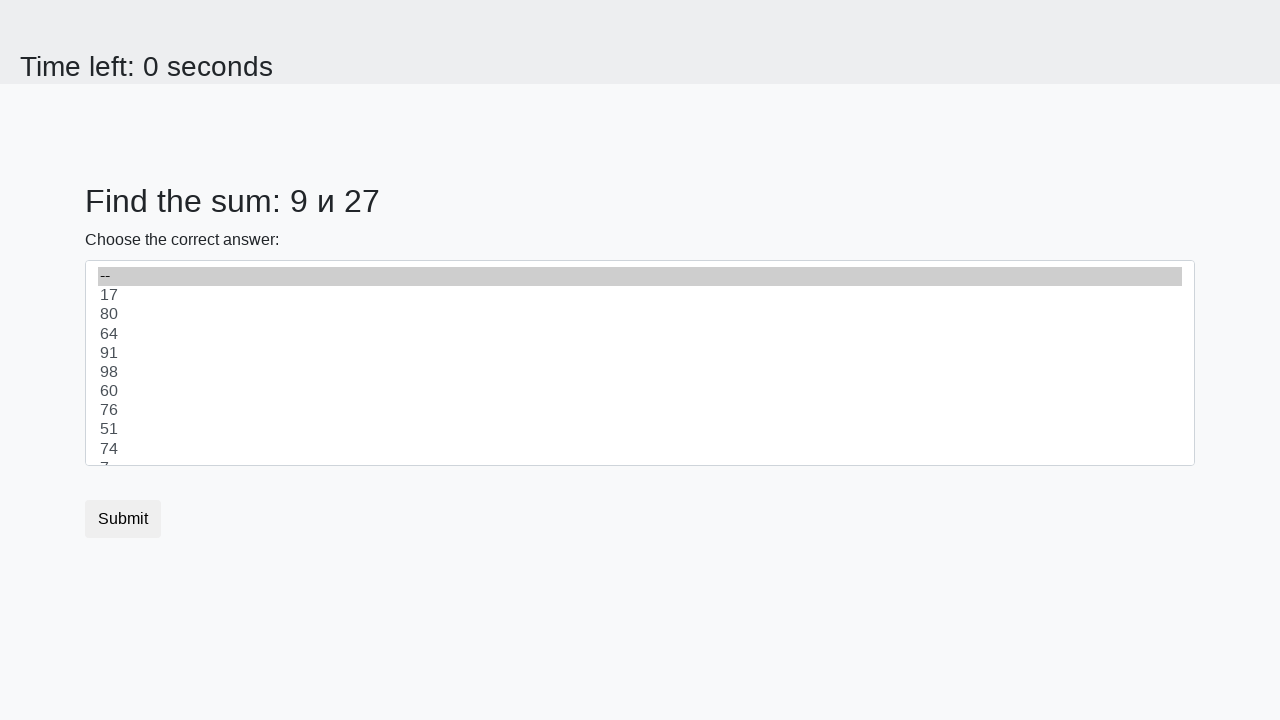

Retrieved second number from page
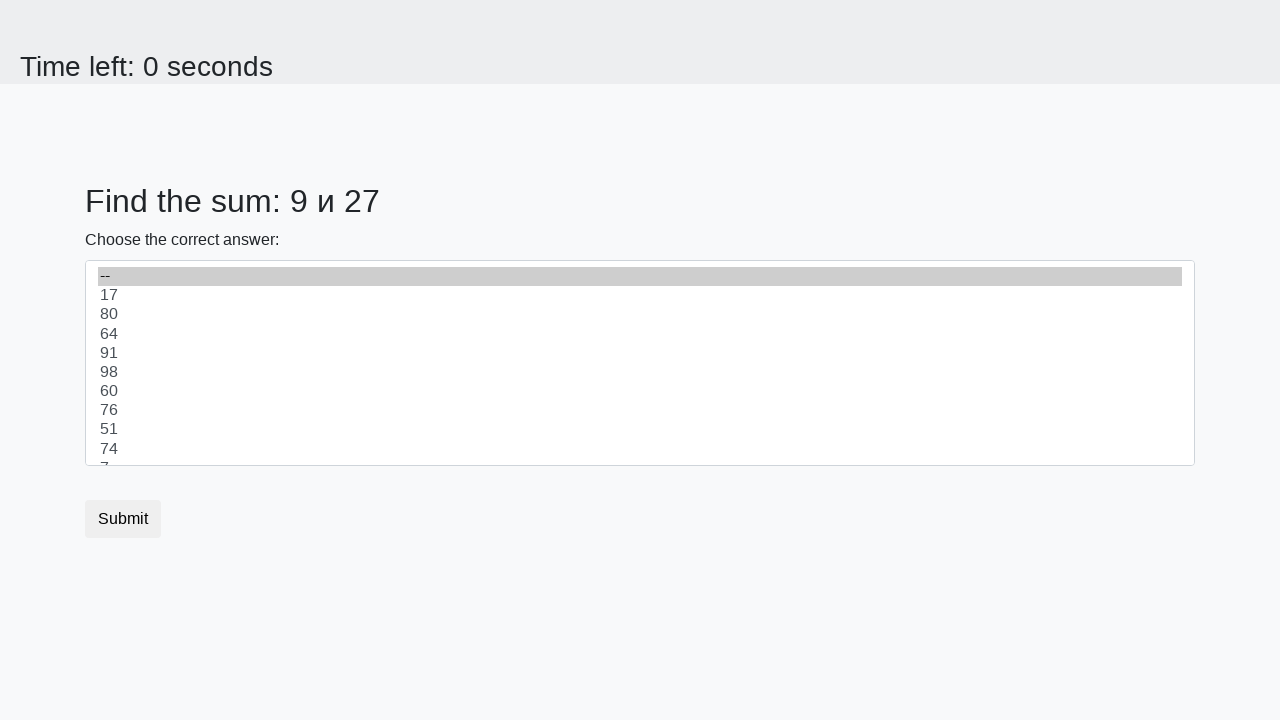

Calculated sum: 9 + 27 = 36
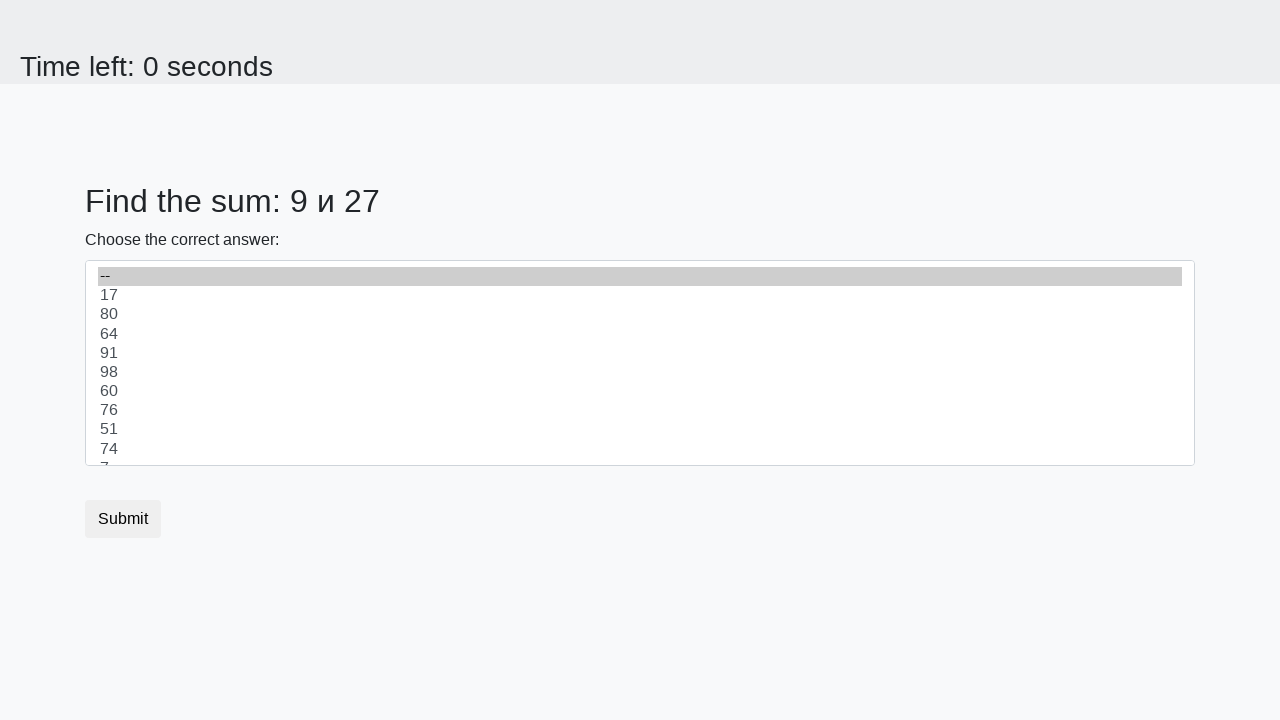

Selected calculated result (36) from dropdown on #dropdown
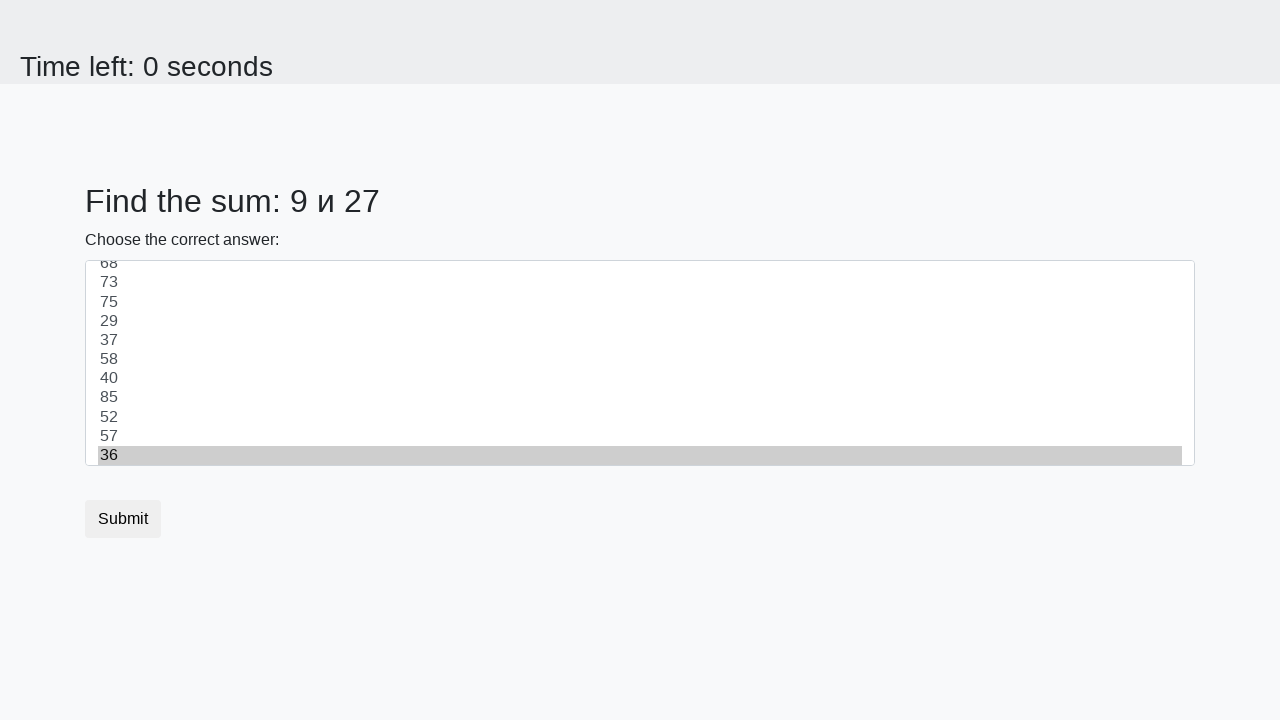

Clicked submit button to complete the form at (123, 519) on .btn-default
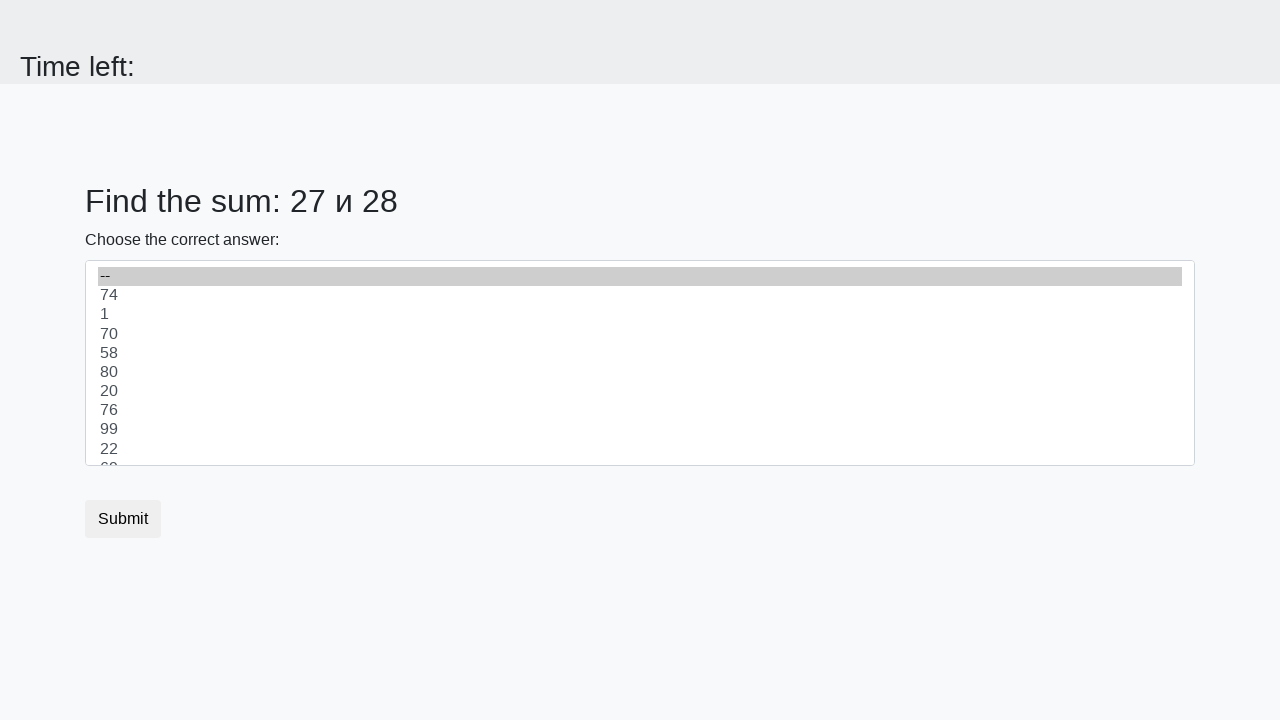

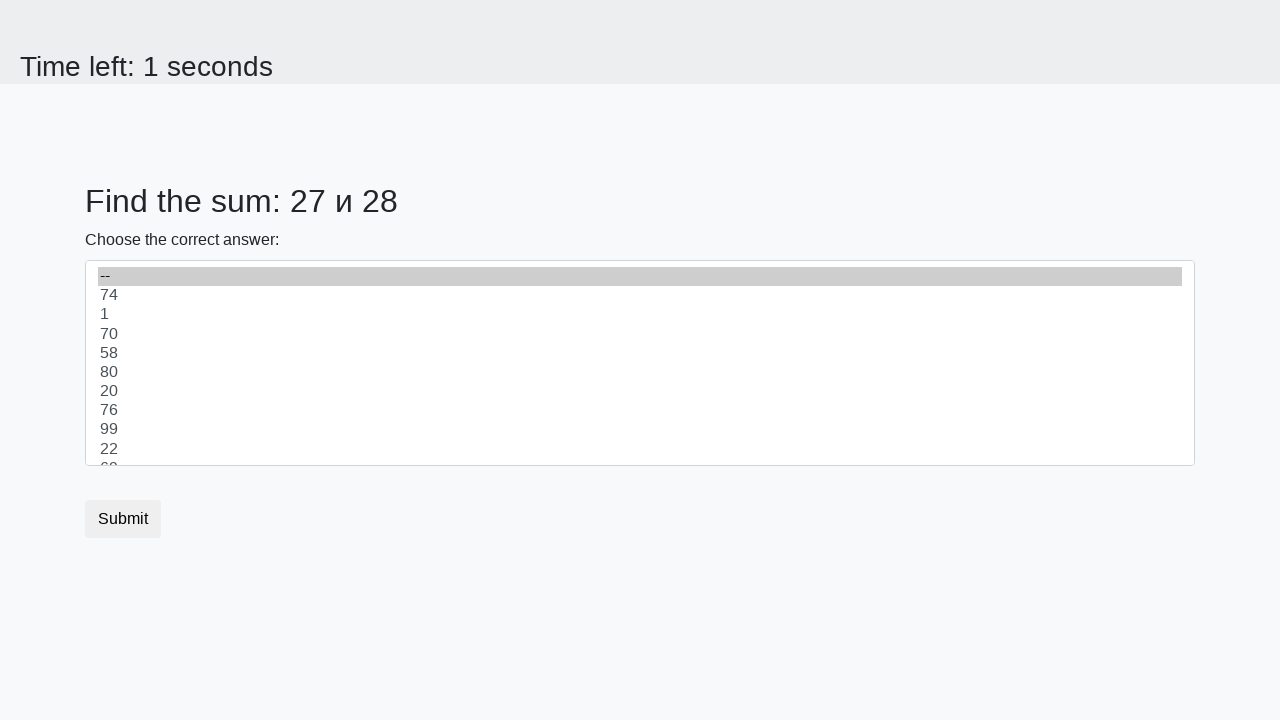